Demonstrates right-click context menu functionality by performing a right-click action on a specific element

Starting URL: https://swisnl.github.io/jQuery-contextMenu/demo.html

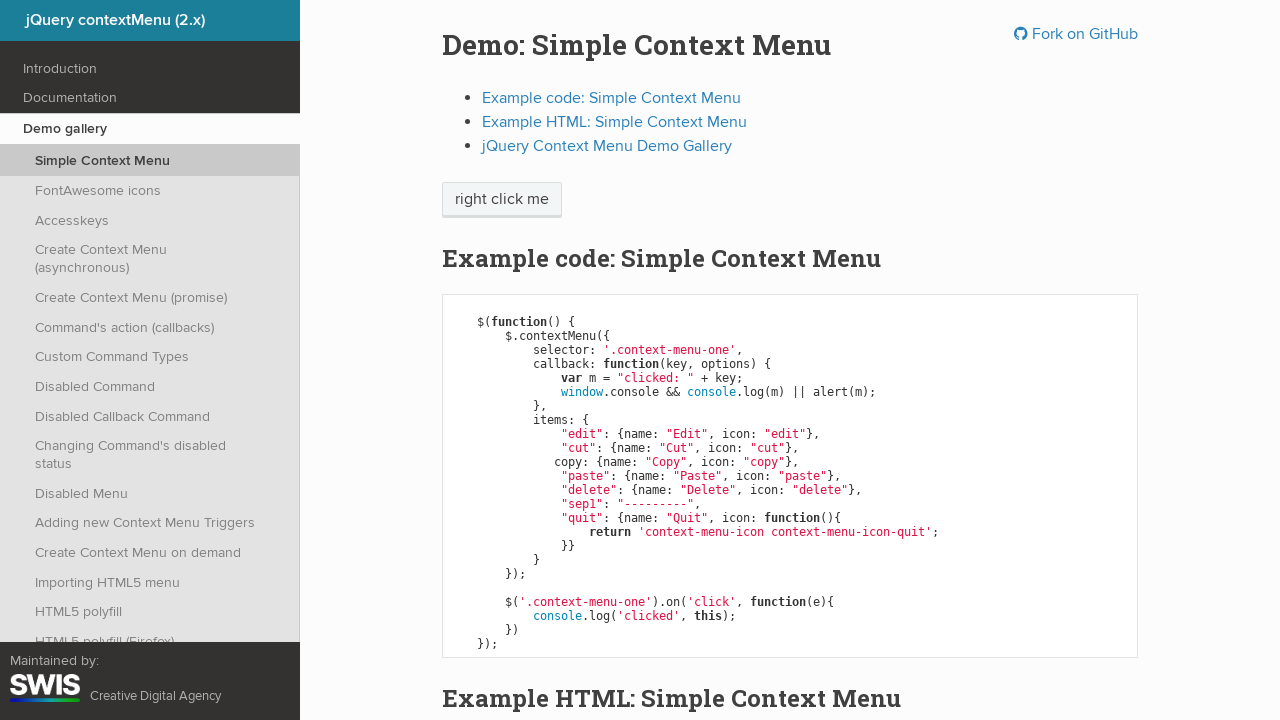

Located context menu element on the page
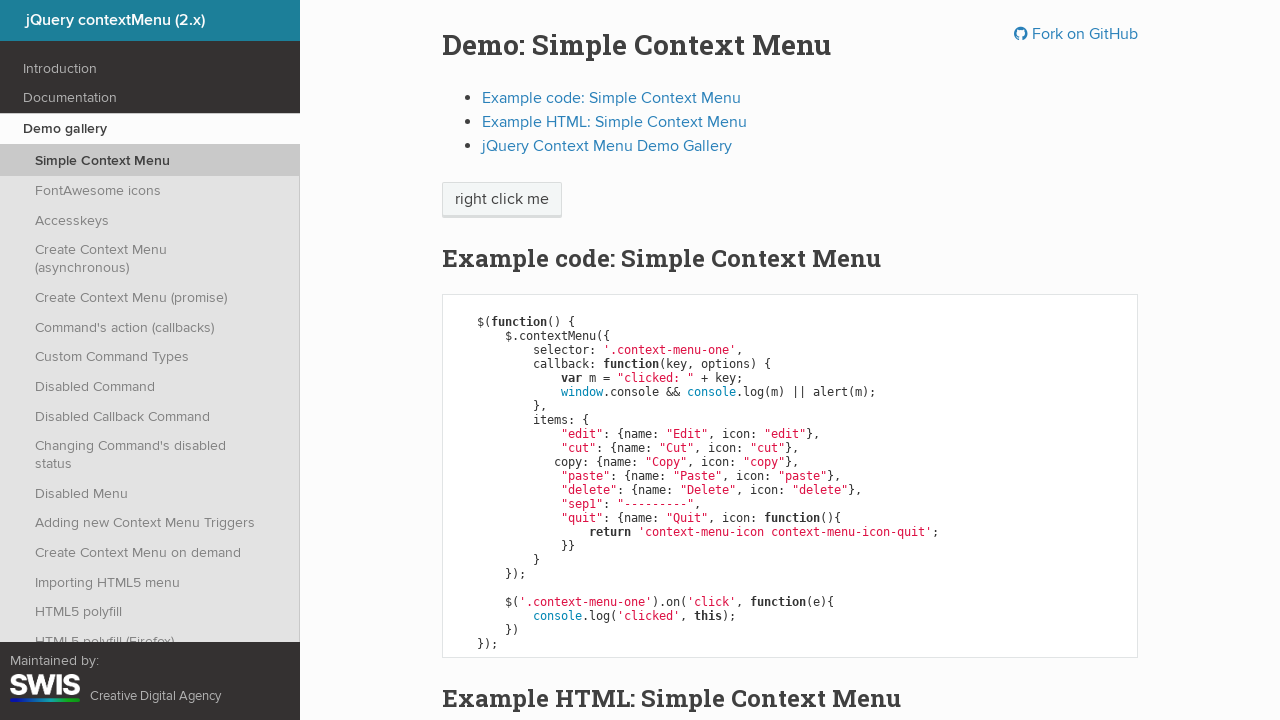

Performed right-click action on context menu element at (502, 200) on xpath=//span[contains(@class,'context-menu')]
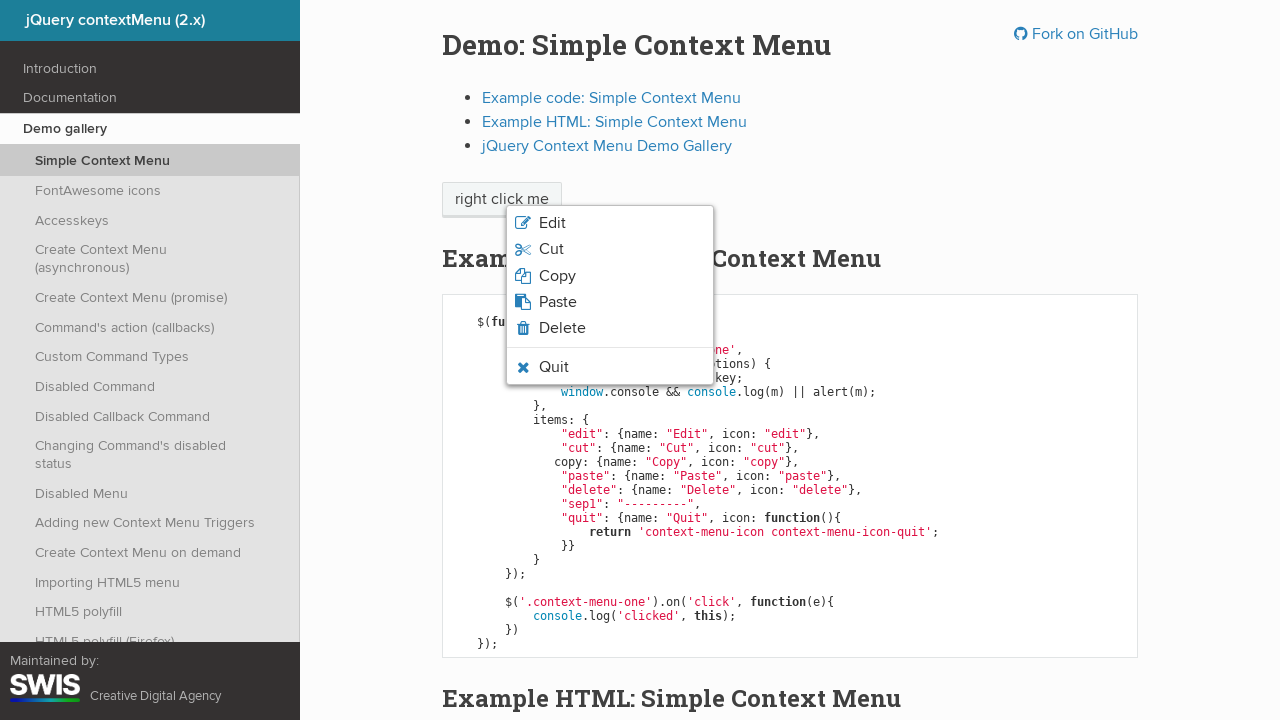

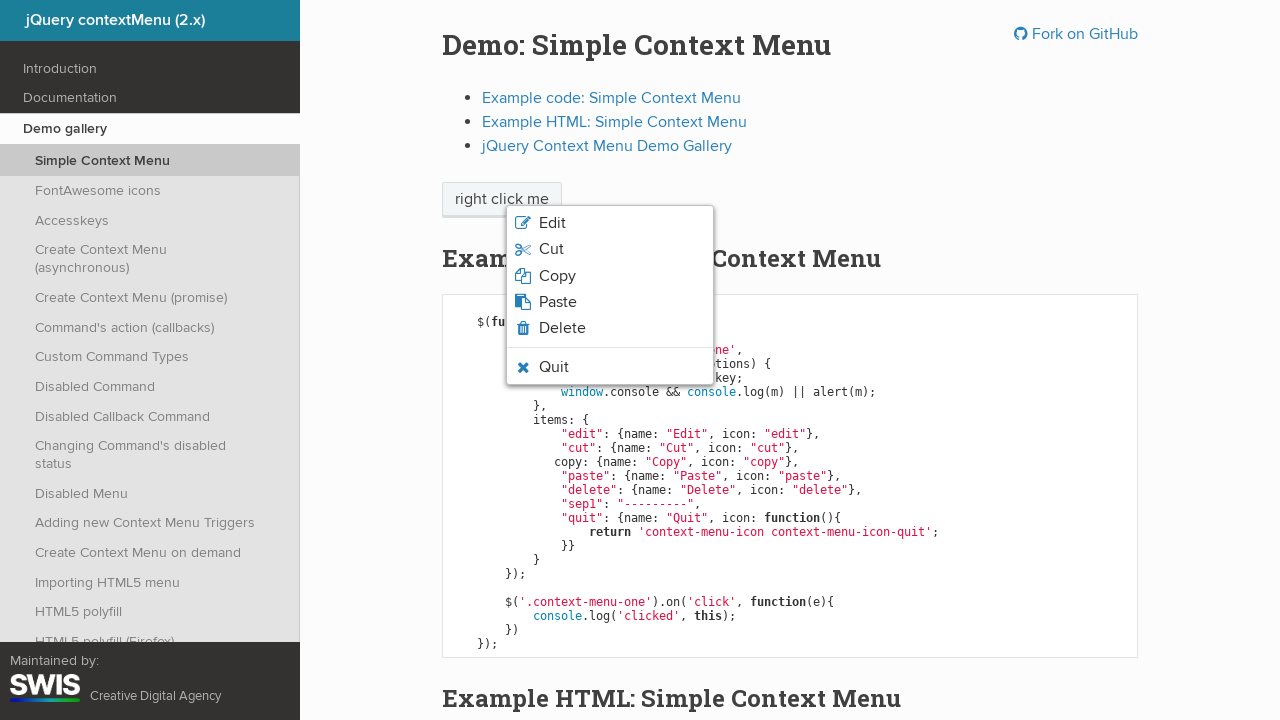